Tests clicking on the shopping cart icon on Target.com

Starting URL: https://www.target.com/

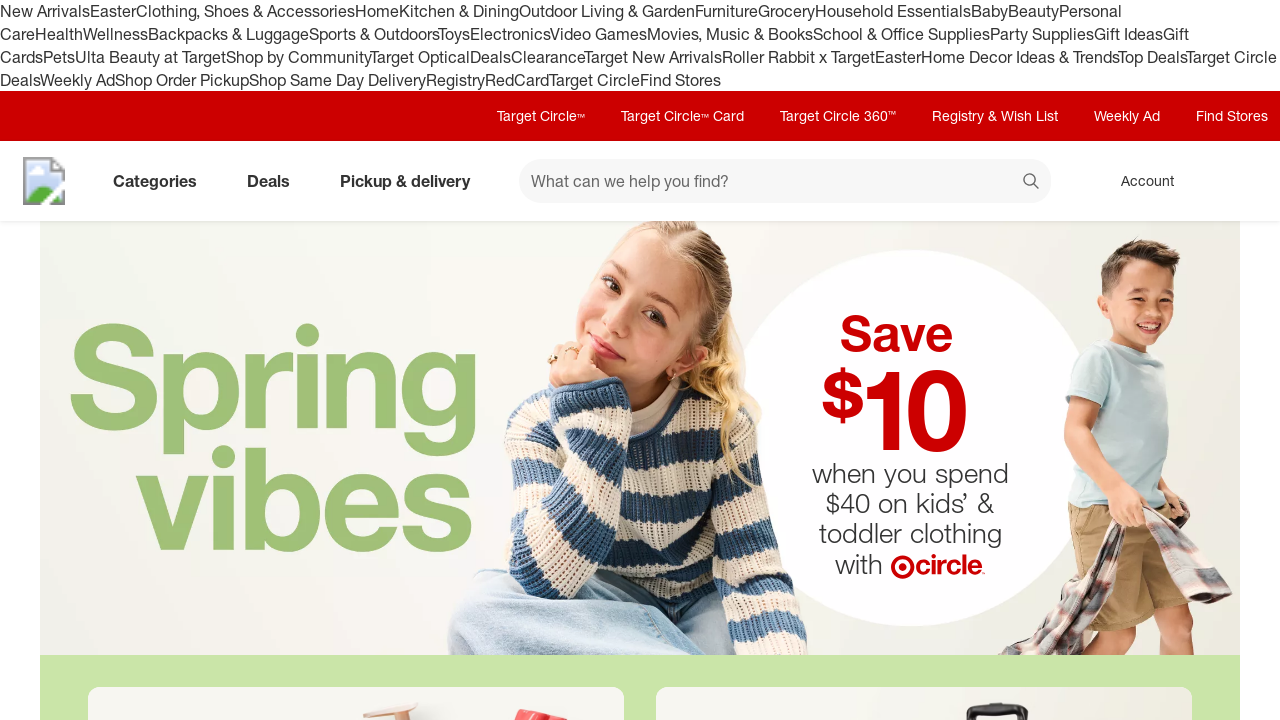

Clicked on shopping cart icon at (1238, 181) on [data-test='@web/CartLink']
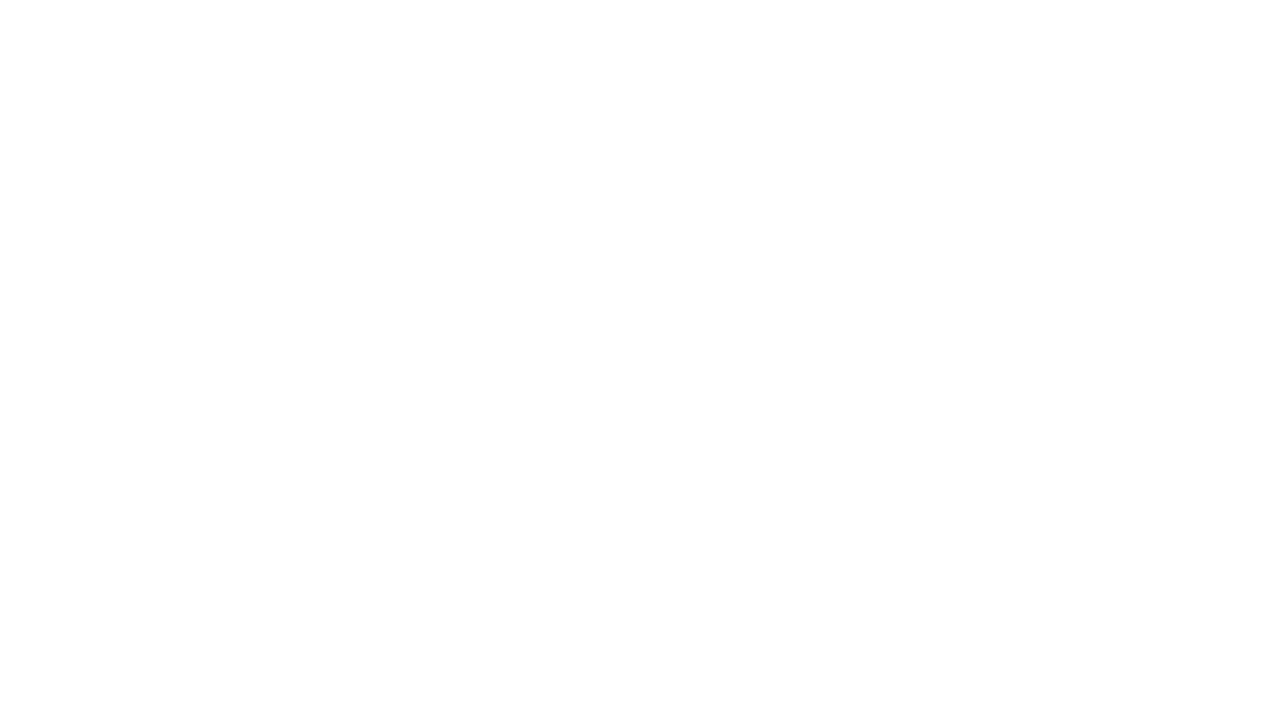

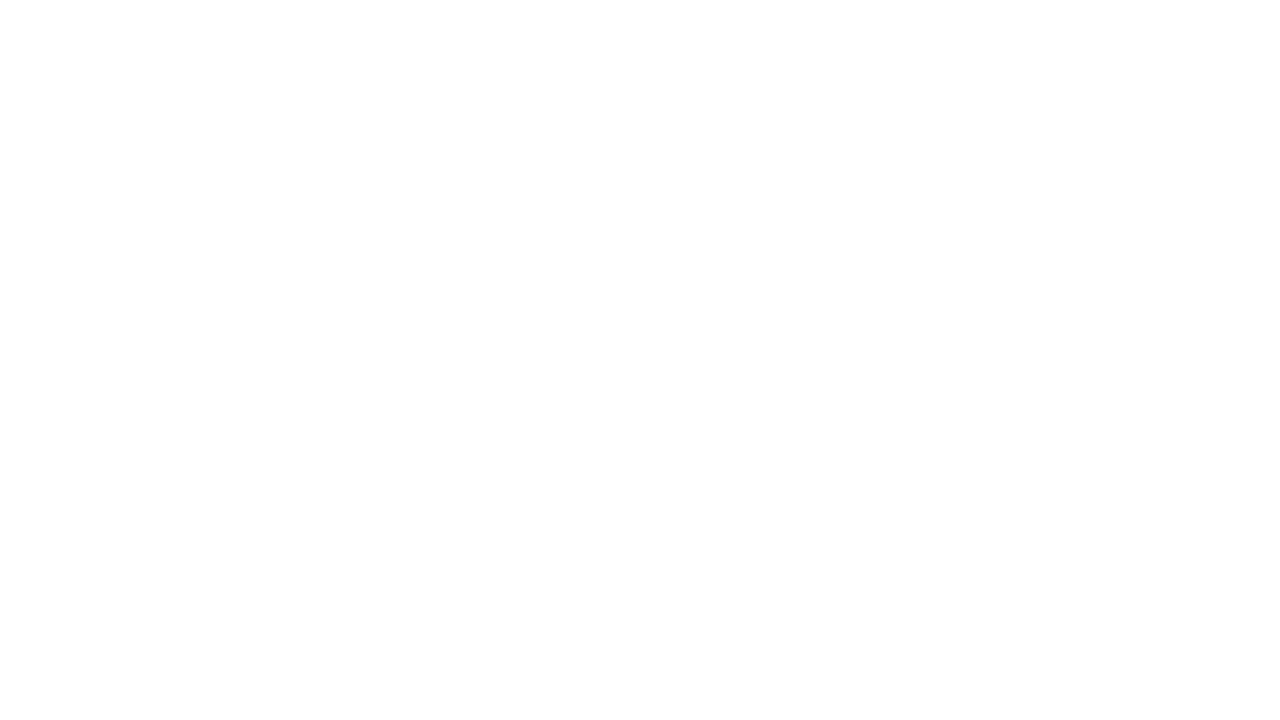